Tests the Industrial page by navigating via Solutions menu, verifying banner video, headers, use cases (Asset Management, Training and Safety, Streamlining Operations), and LinkedIn posts section.

Starting URL: https://imaginxavr.com/

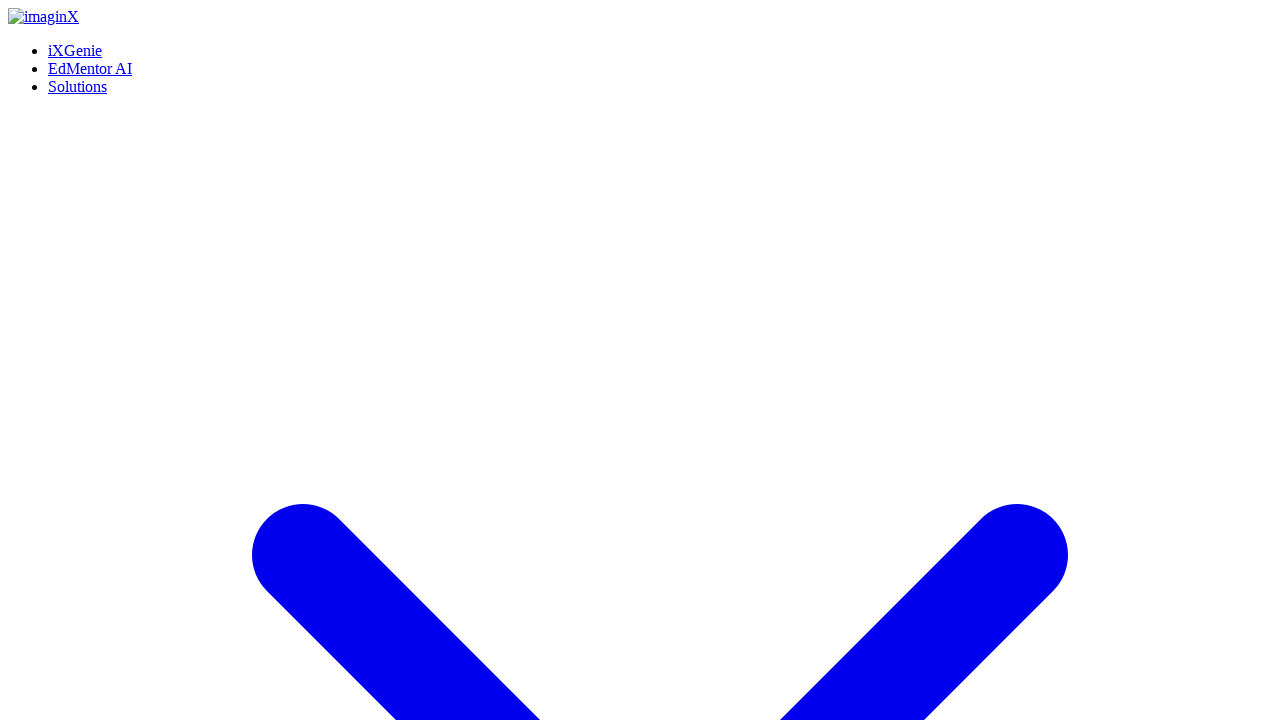

Page loaded successfully
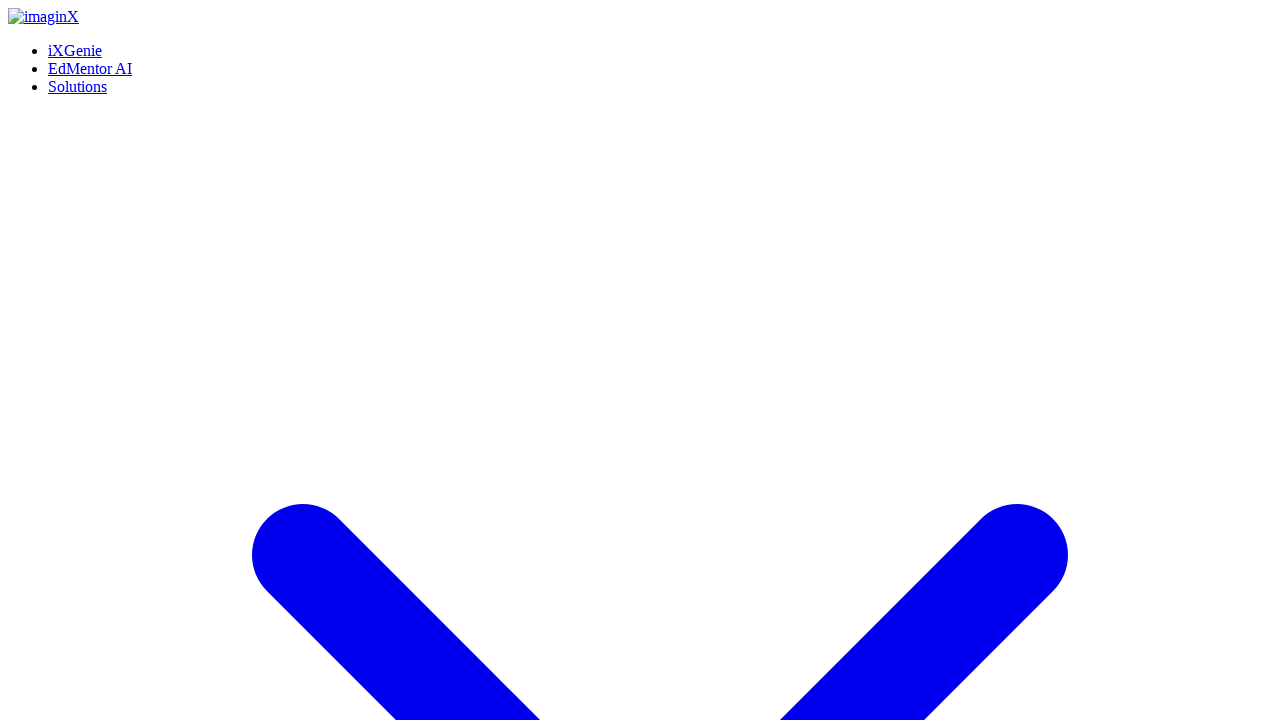

Hovered over Solutions menu at (78, 8) on xpath=(//a[normalize-space()='Solutions'])[1]
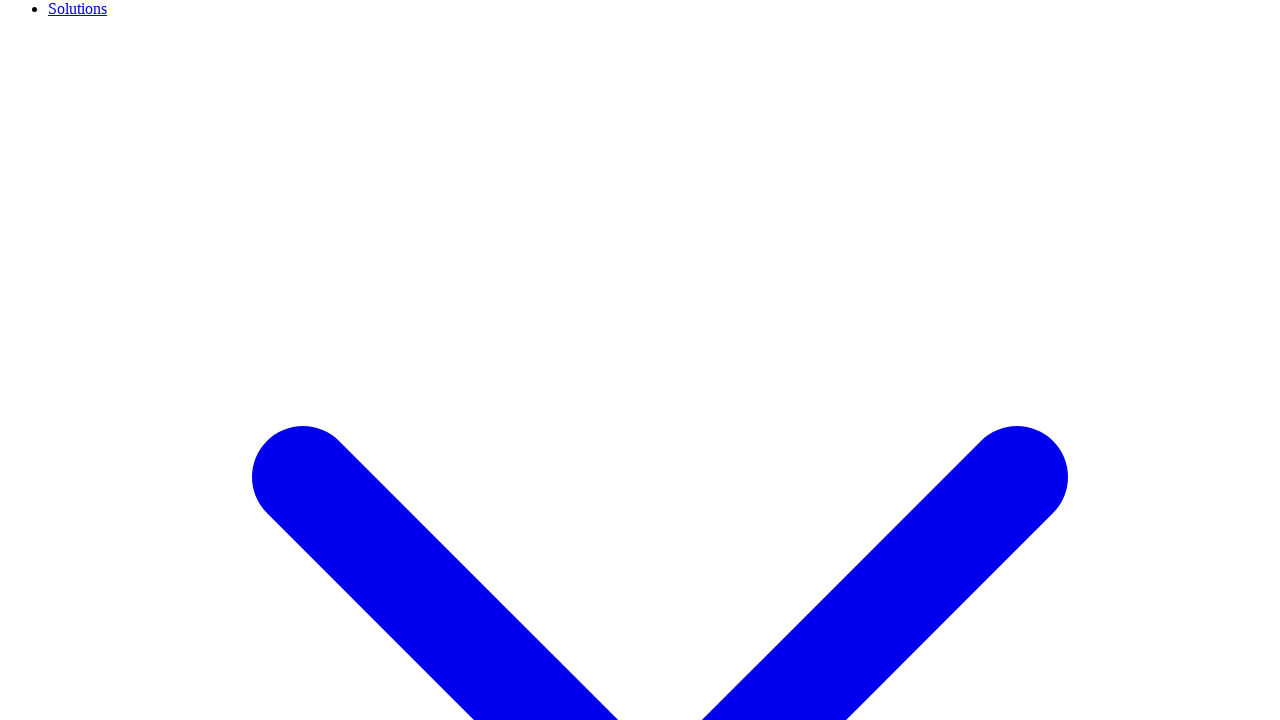

Waited 500ms for menu animation
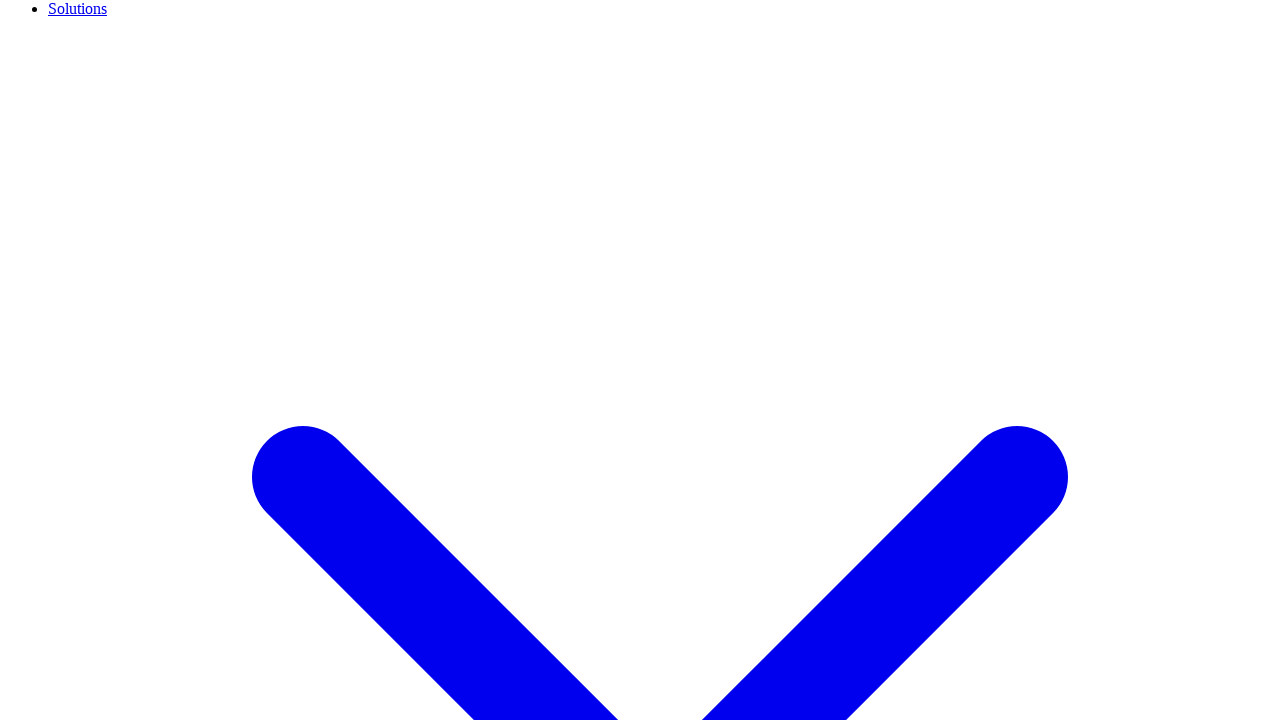

Hovered over Industrial menu item at (118, 360) on xpath=(//a[normalize-space()='Industrial'])[1]
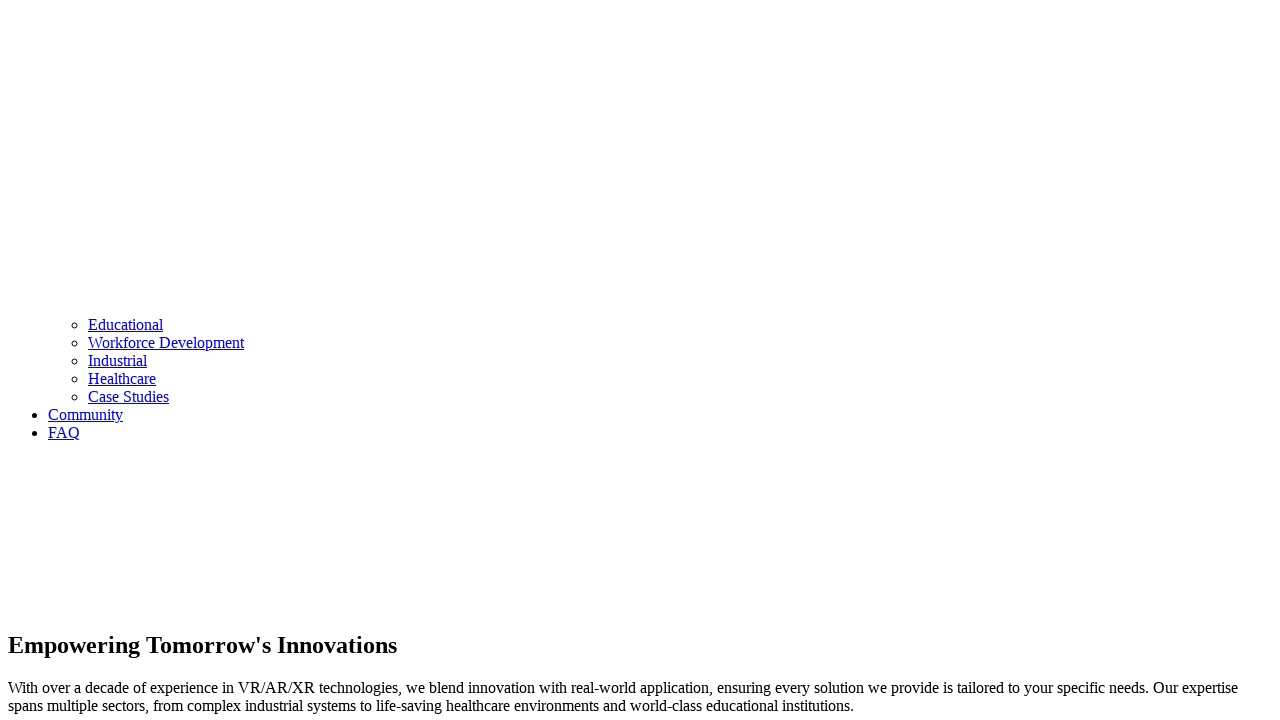

Waited 500ms for Industrial menu item animation
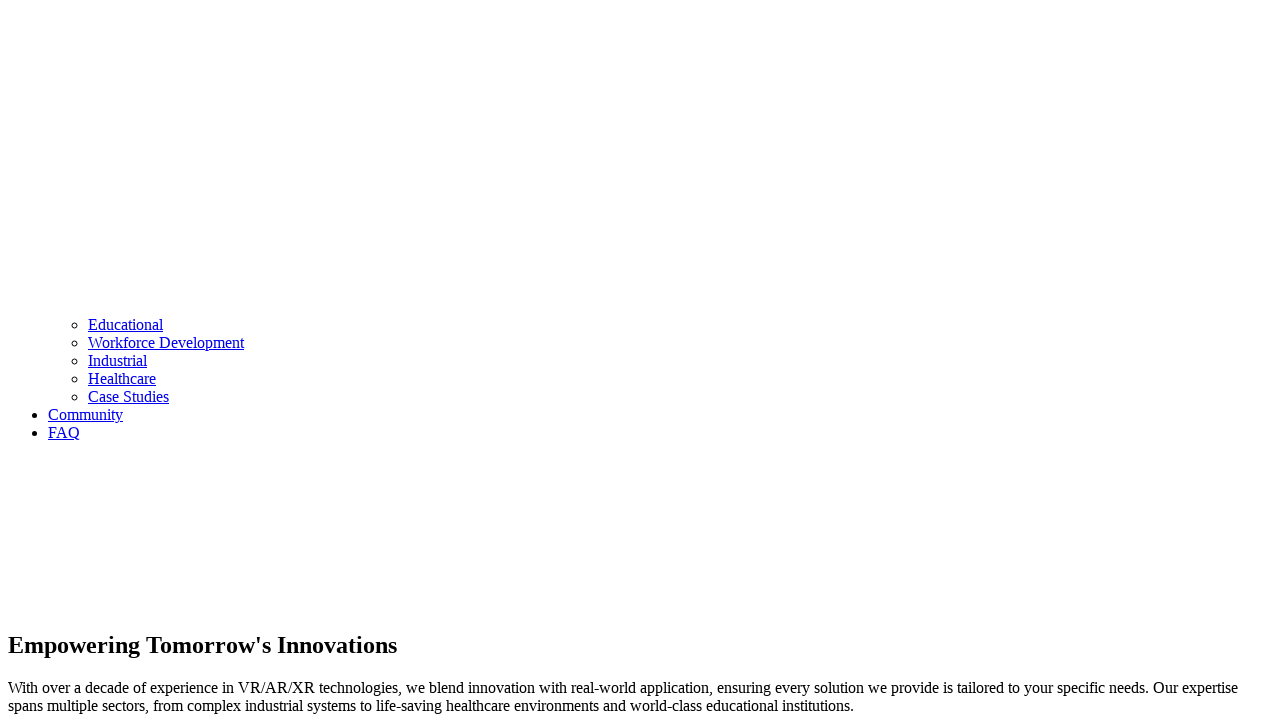

Clicked Industrial menu item at (118, 360) on xpath=(//a[normalize-space()='Industrial'])[1]
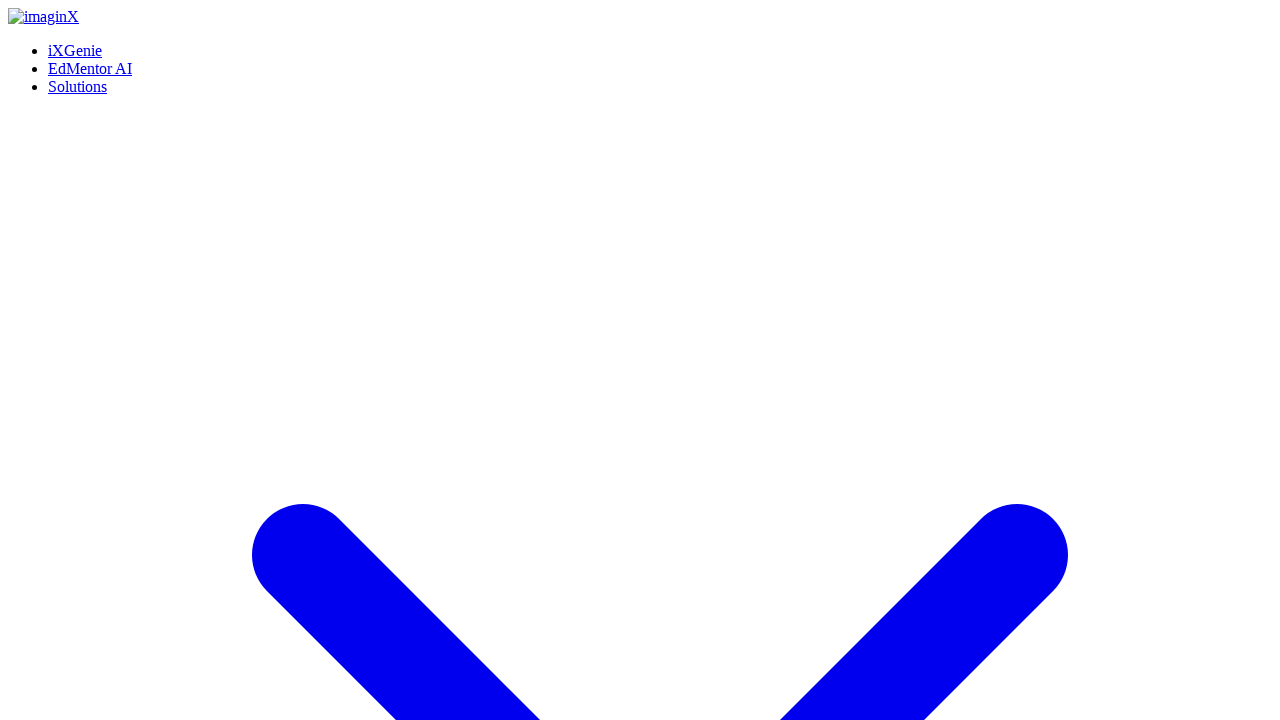

Industrial page loaded successfully
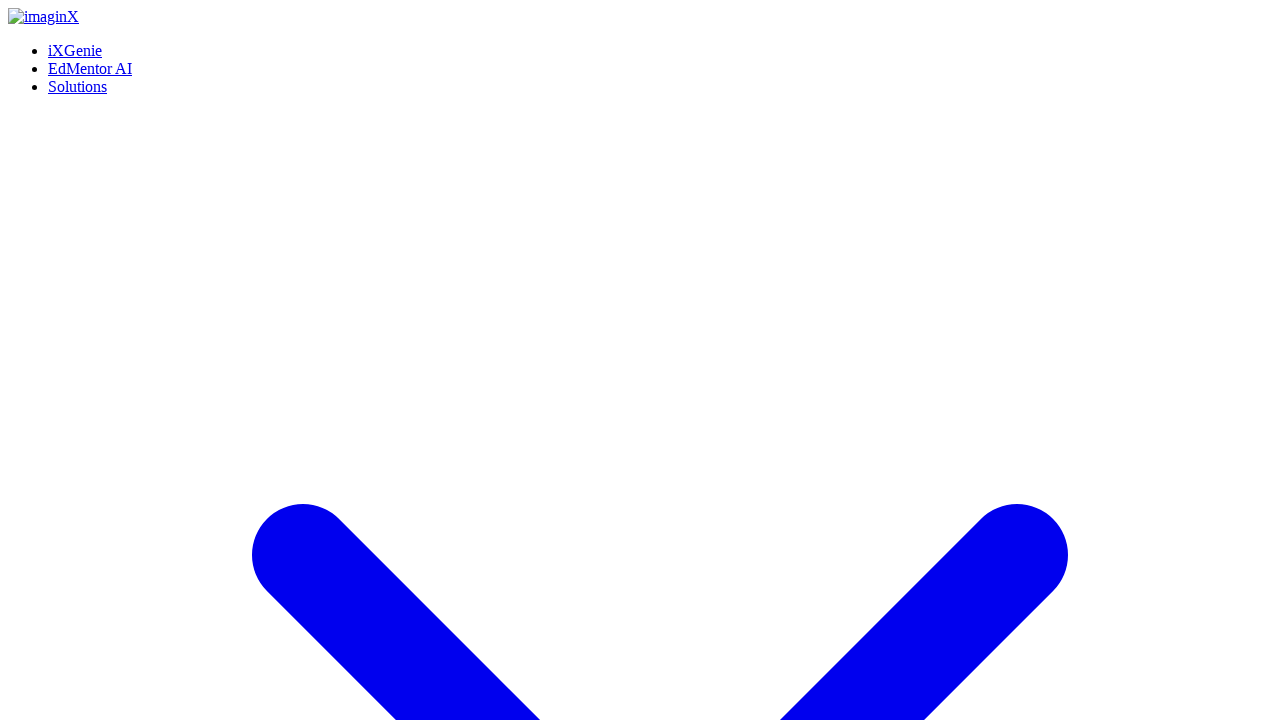

Waited 2 seconds for page content to fully render
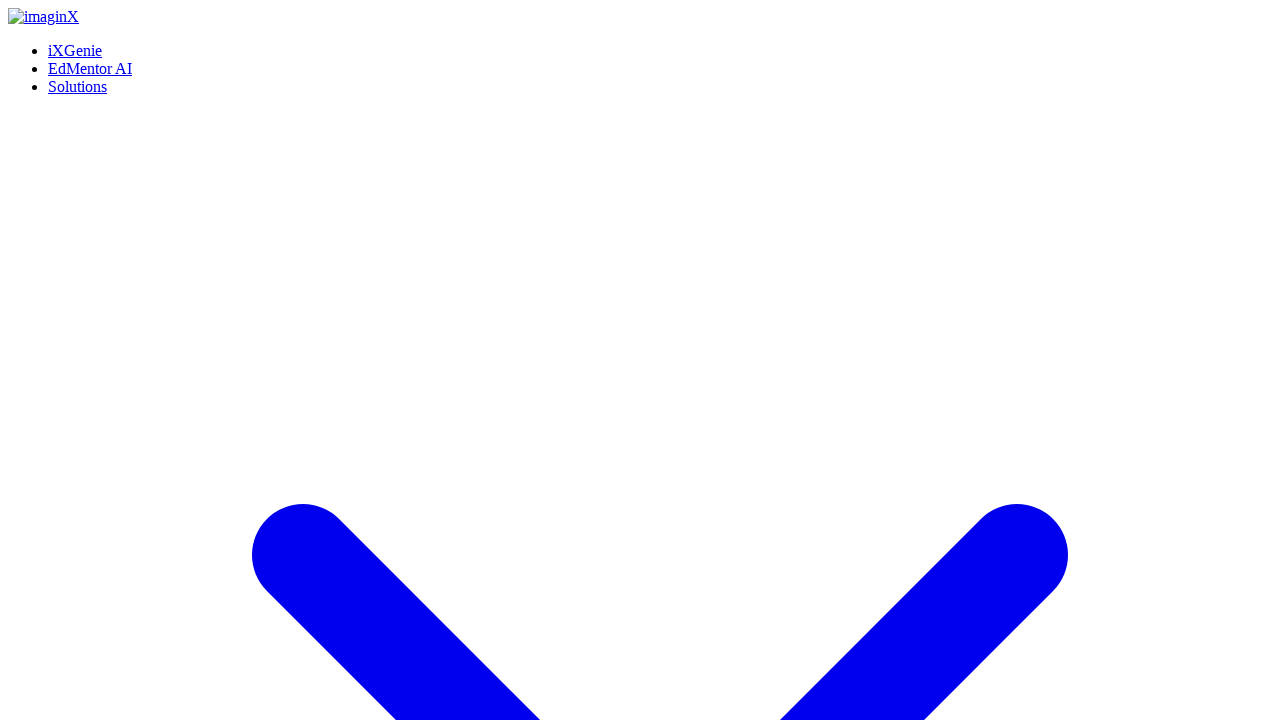

Scrolled to bottom of Industrial page
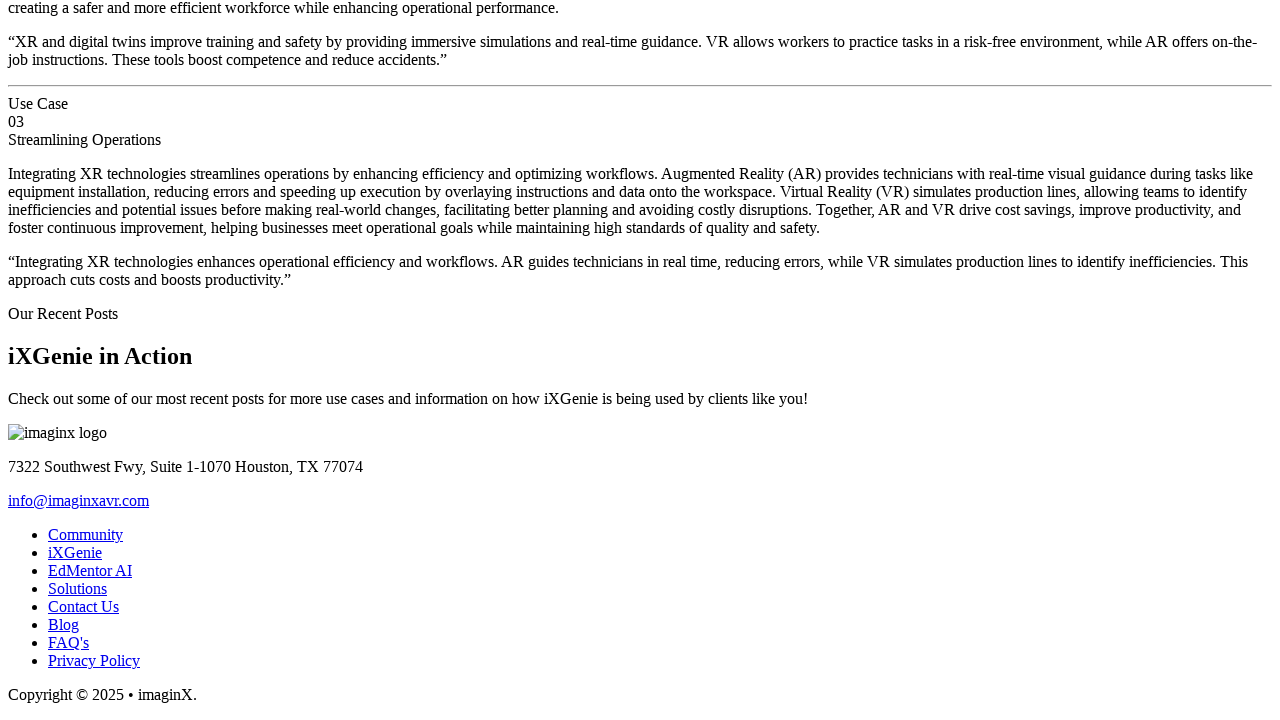

Waited 1 second after scrolling to bottom
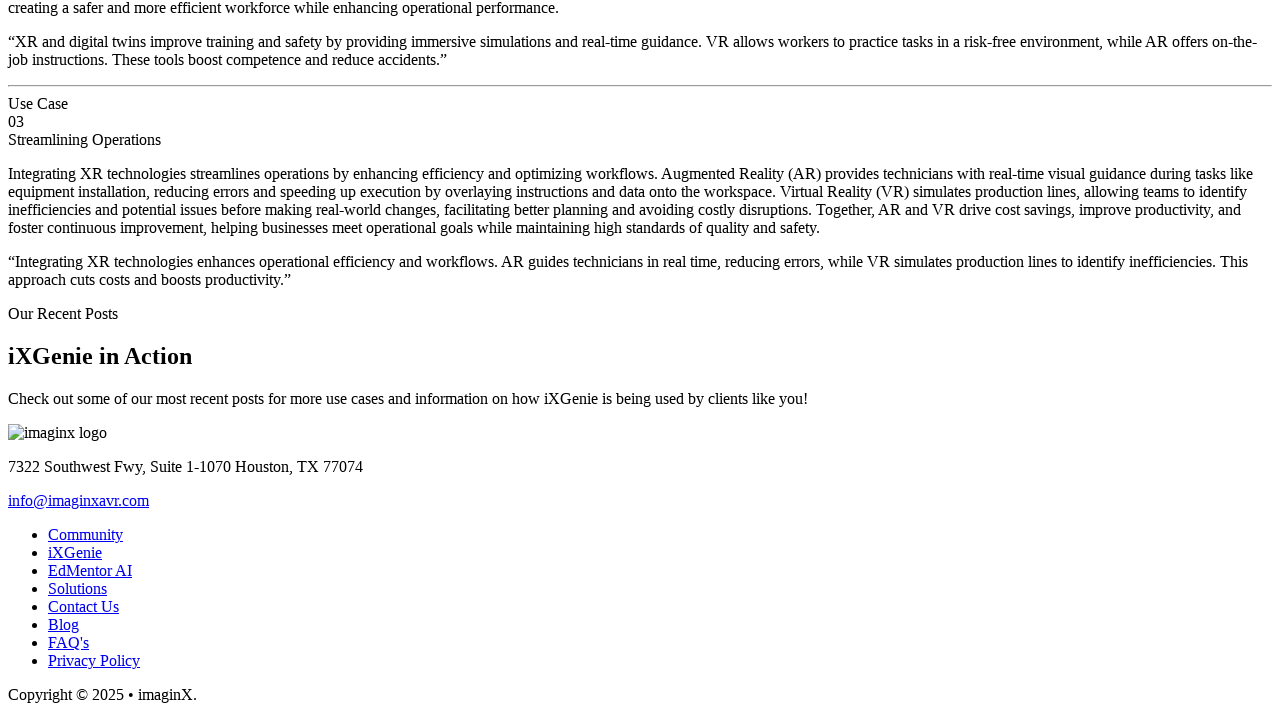

Scrolled back to top of Industrial page
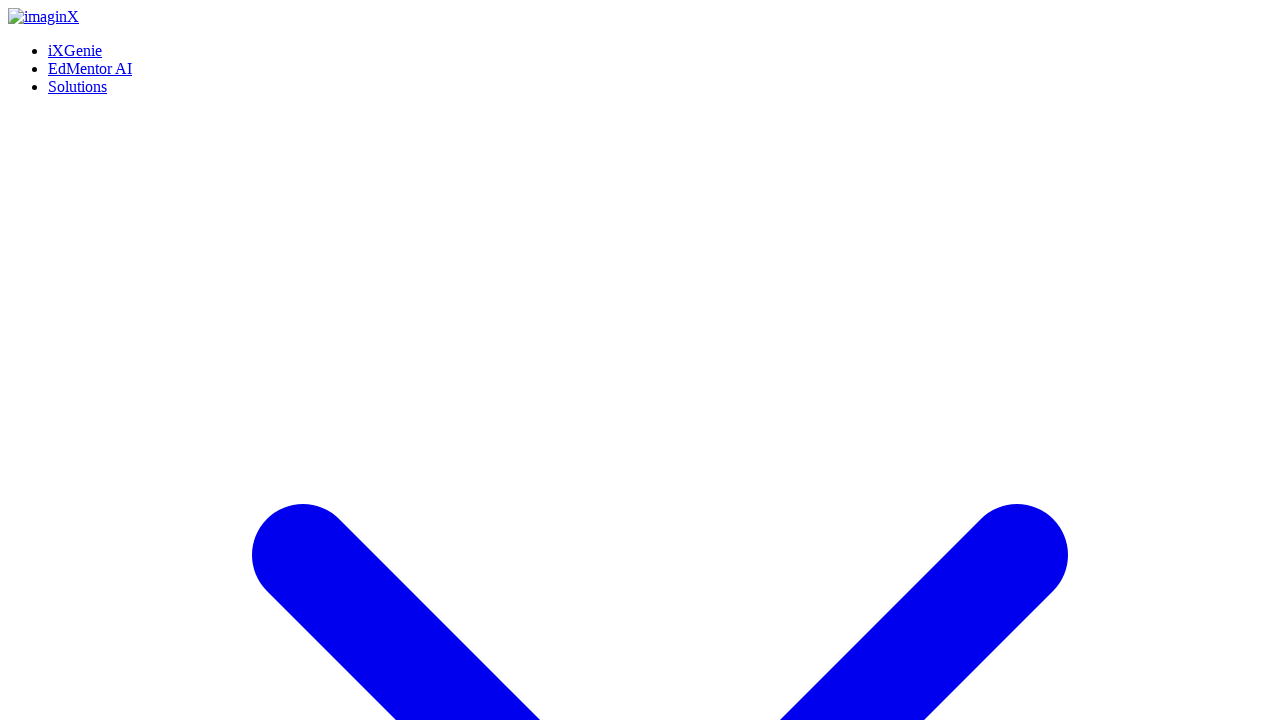

Waited 1 second after scrolling to top
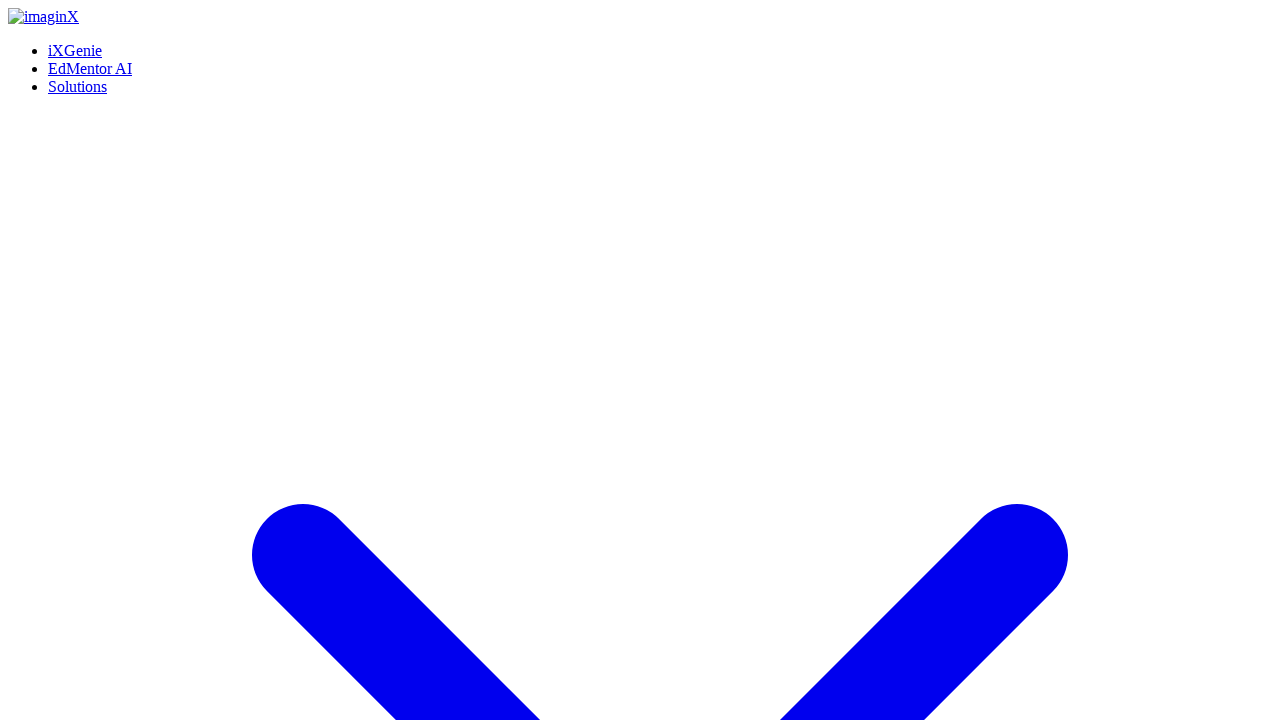

Verified 'Industrial Training' main header is visible
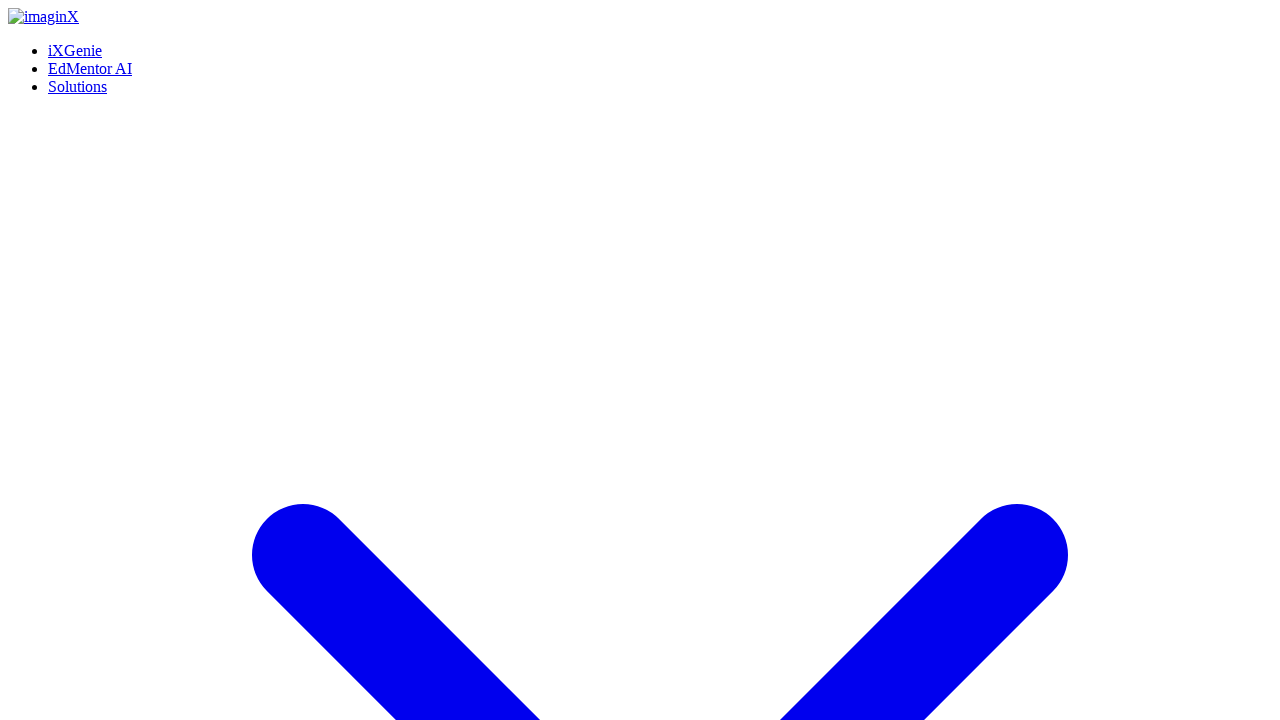

Verified banner description paragraph is visible
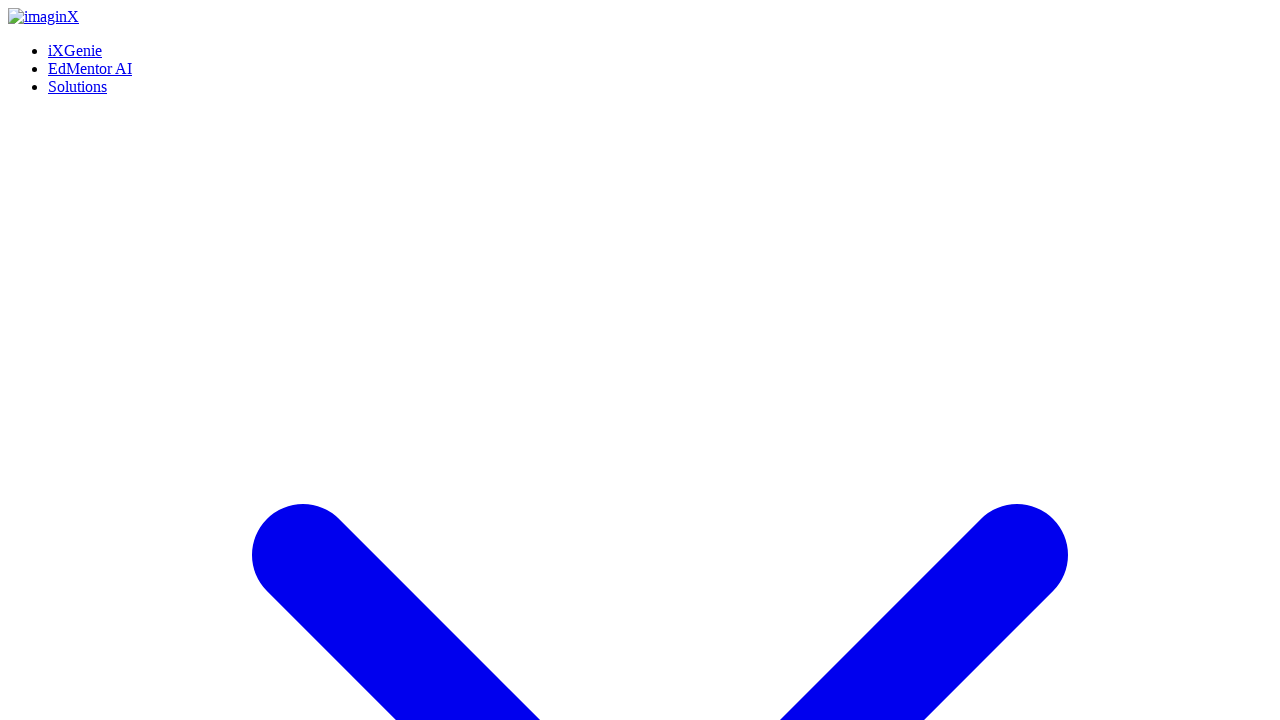

Hovered over 'Schedule a Call' button at (58, 360) on (//a[contains(normalize-space(),'Schedule a Call')])[1]
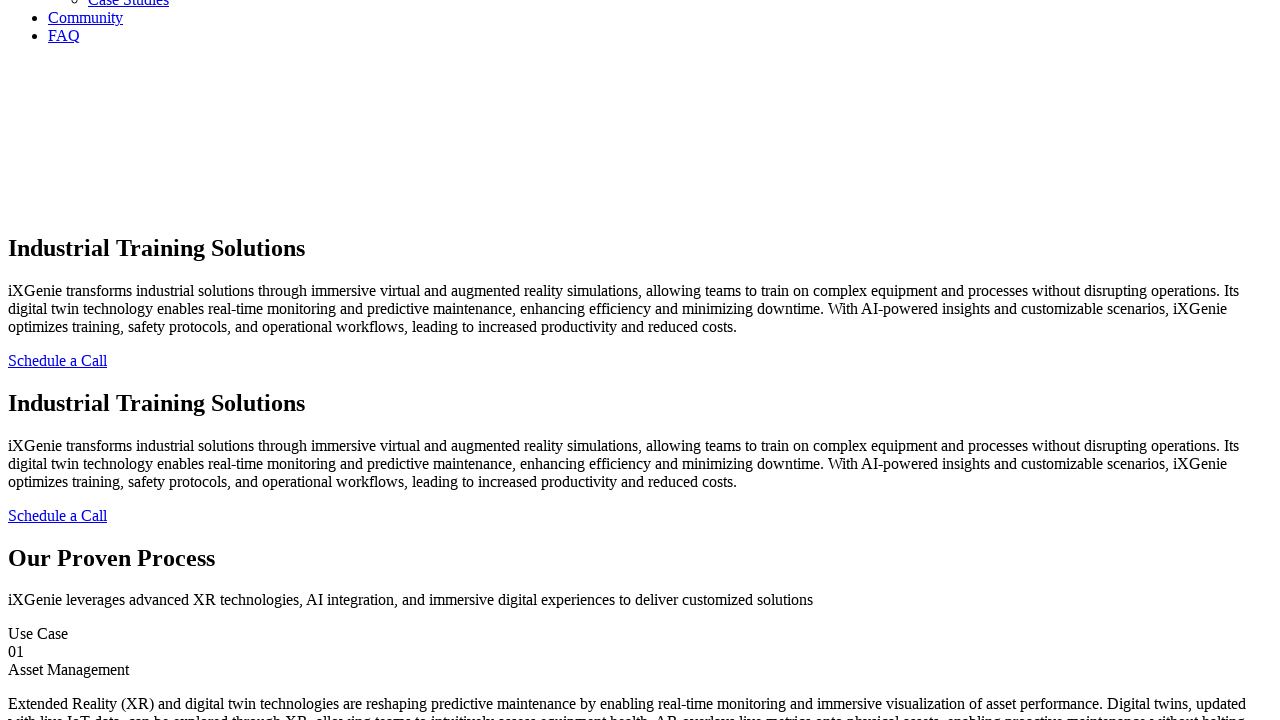

Waited 500ms for button hover animation
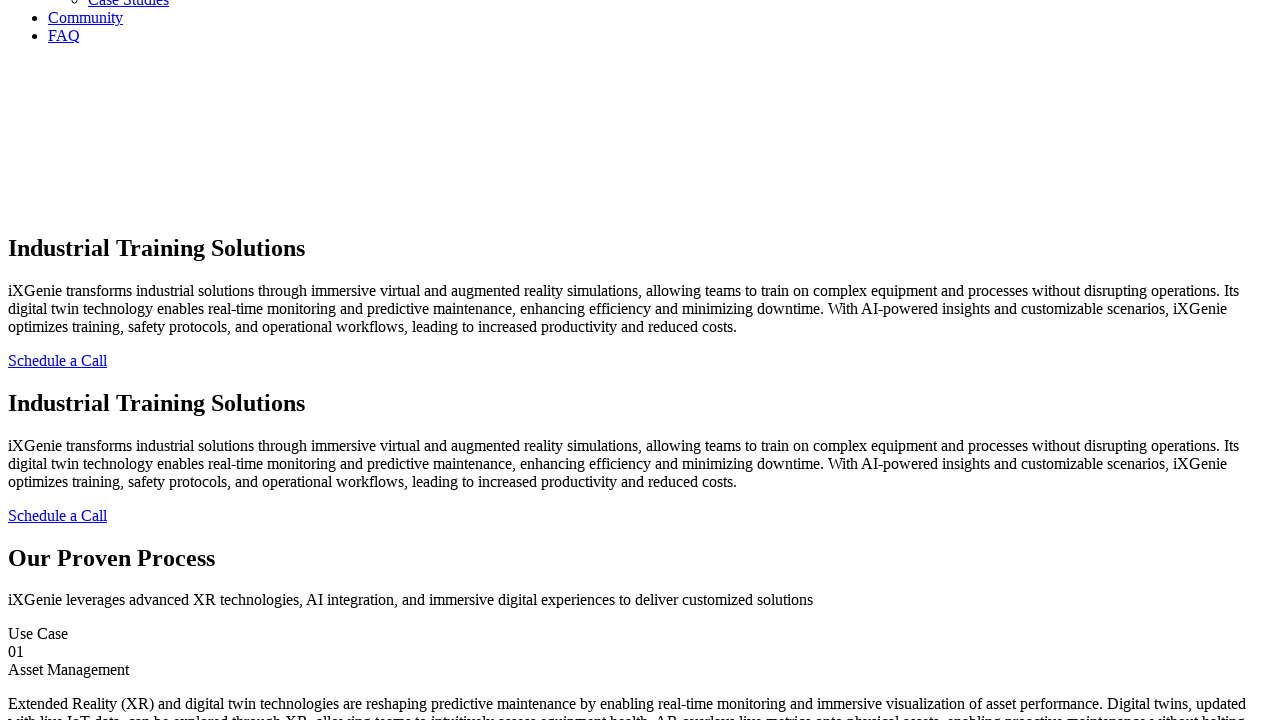

Clicked 'Schedule a Call' button at (58, 360) on (//a[contains(normalize-space(),'Schedule a Call')])[1]
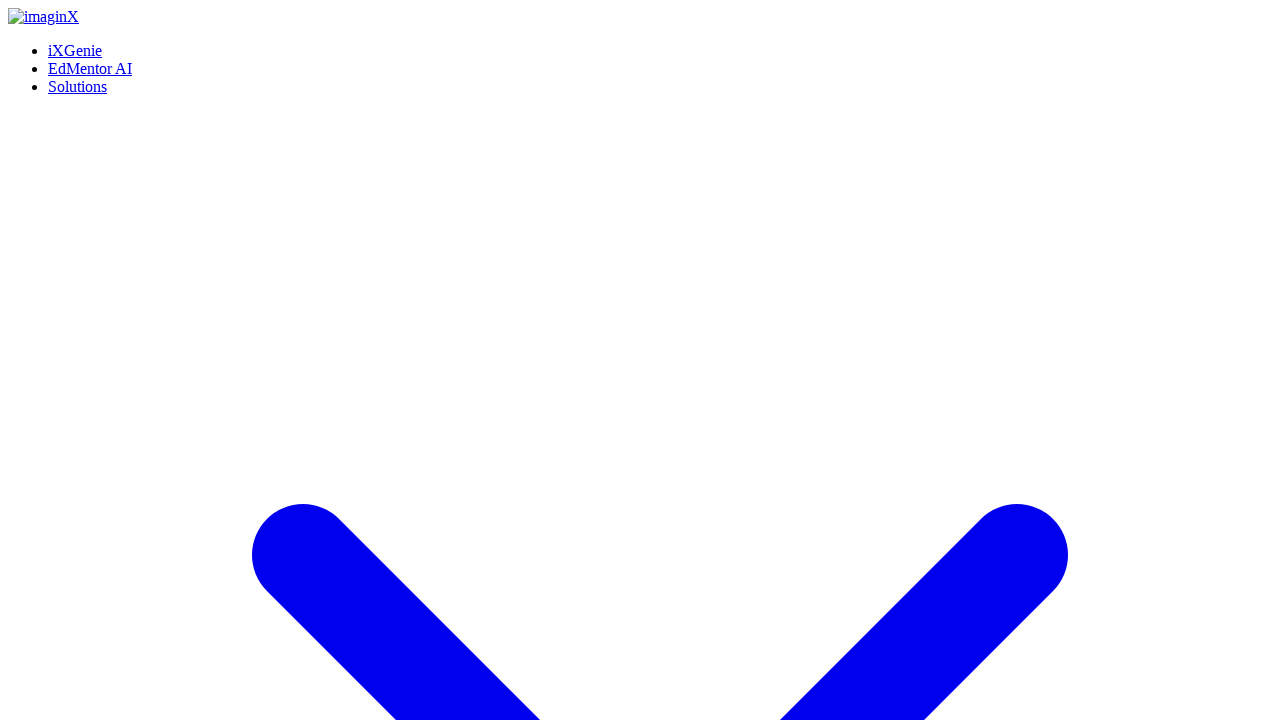

Contact page loaded after clicking Schedule a Call
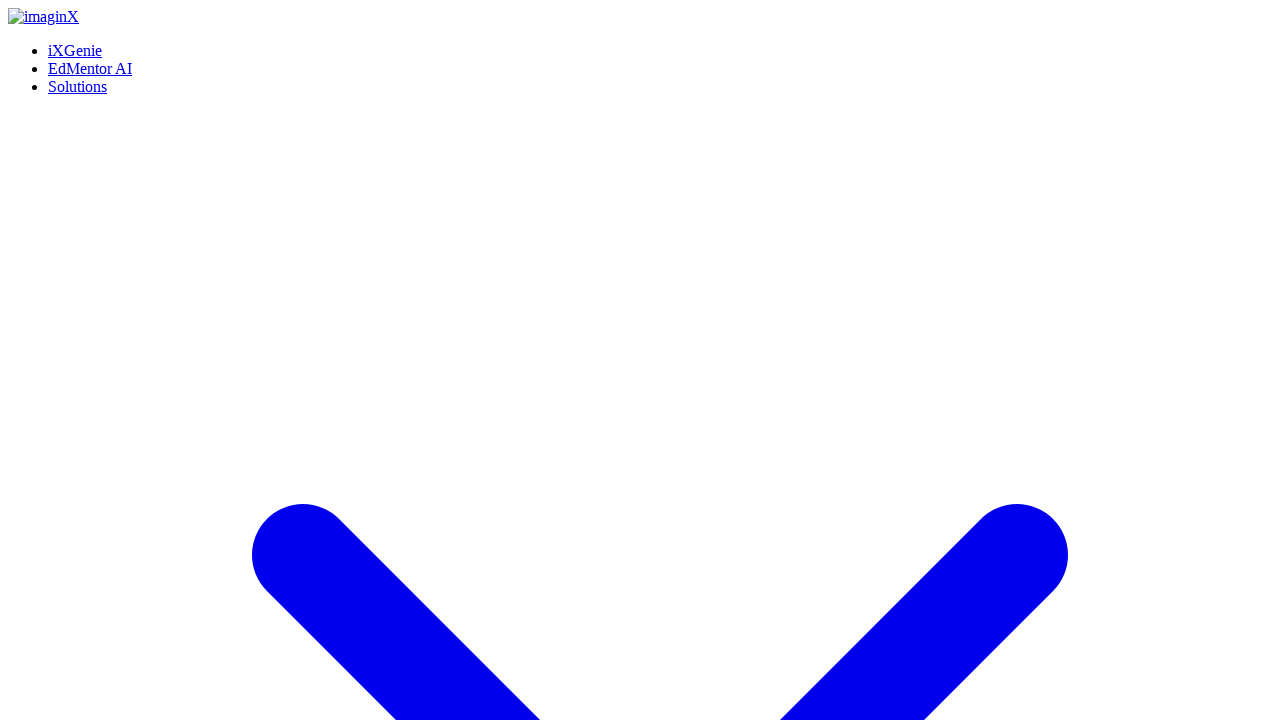

Verified 'Contact Us' page header is visible
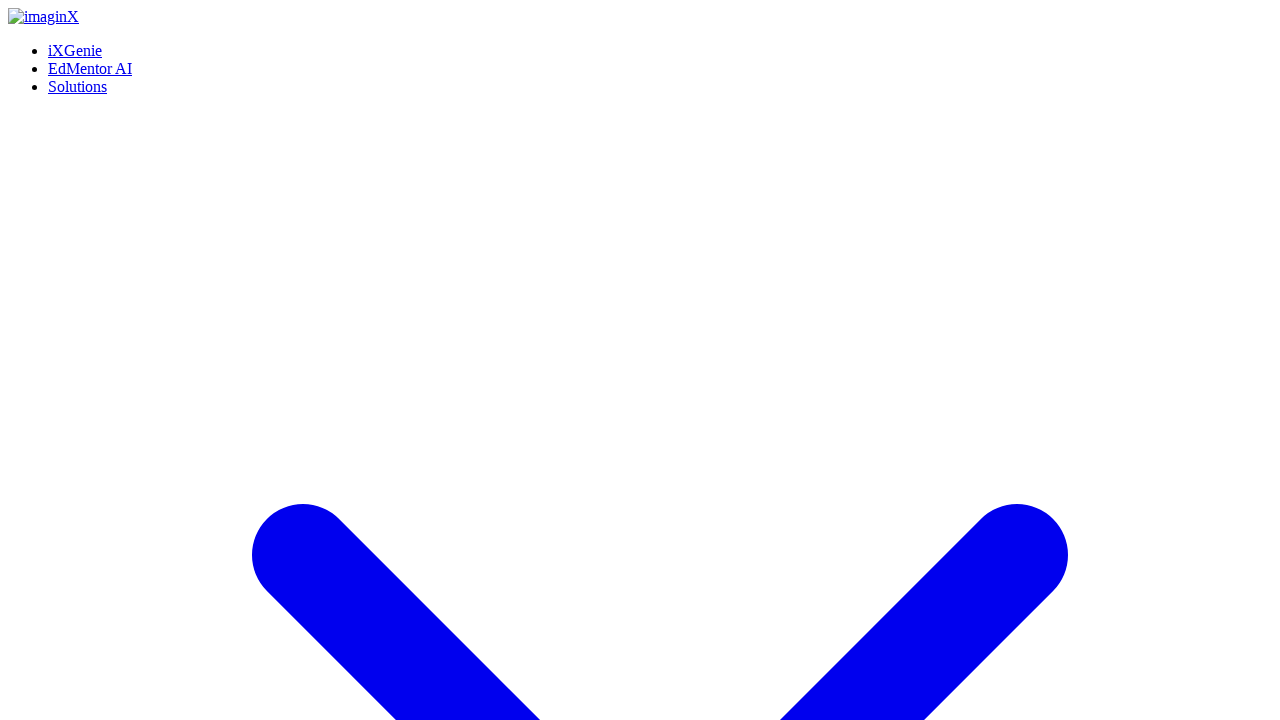

Navigated back to Industrial page
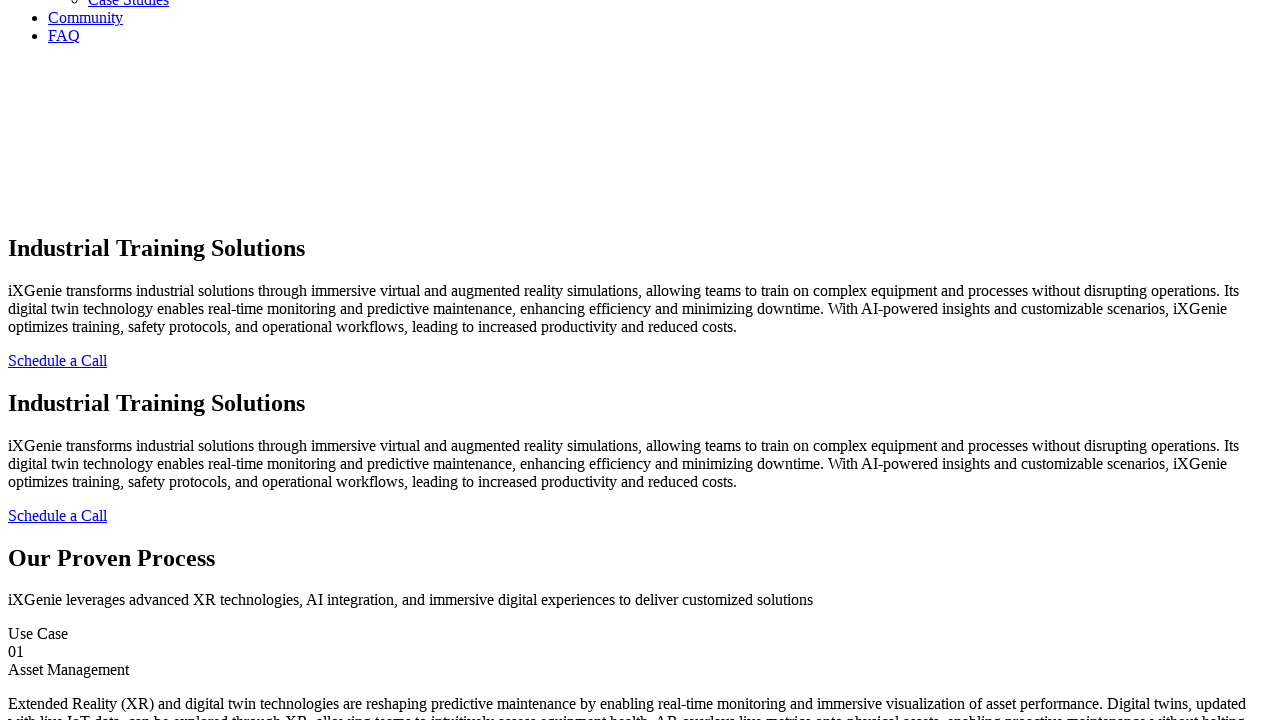

Industrial page reloaded after navigation back
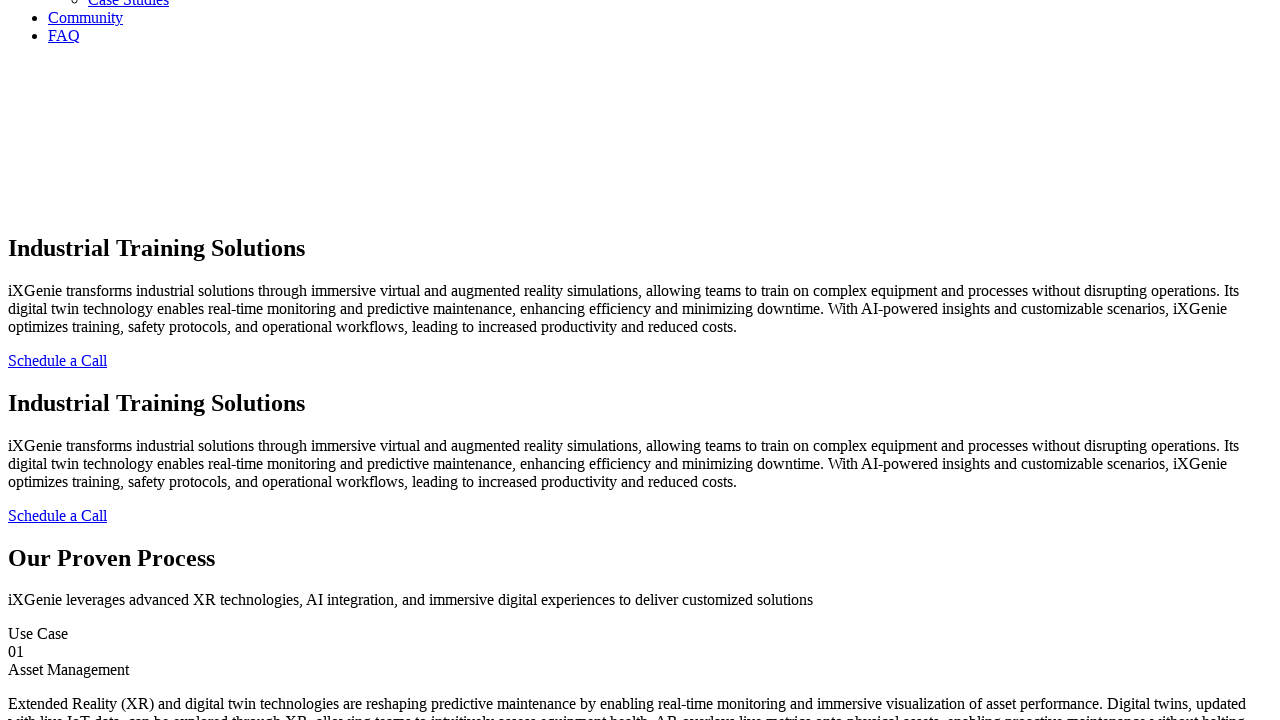

Waited 1 second for page content to stabilize
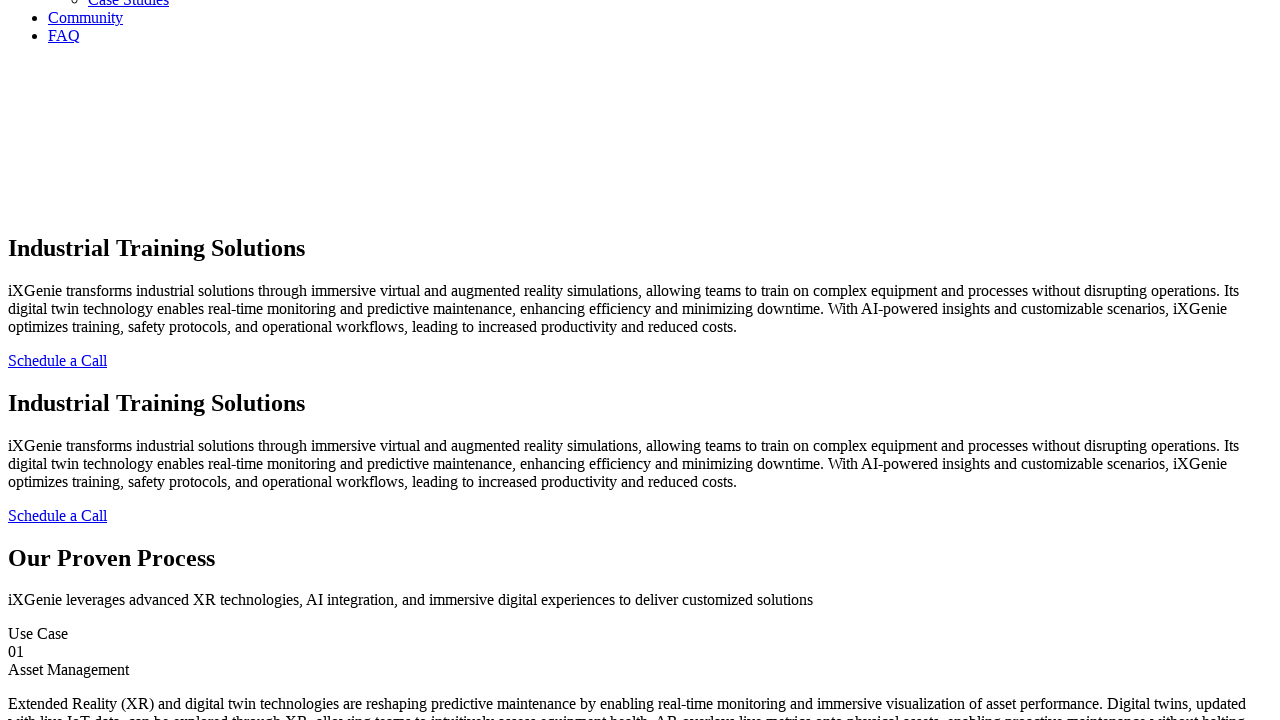

Scrolled to 'Asset Management' use case section
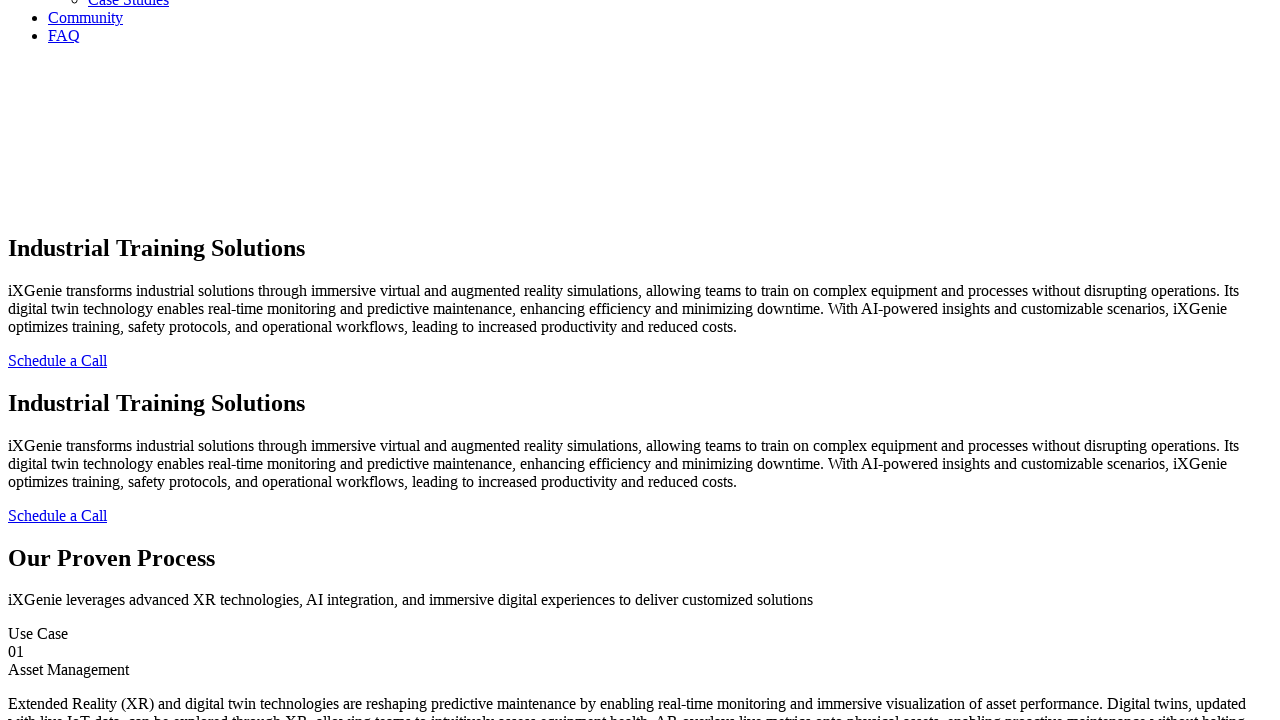

Scrolled to 'Training and Safety' use case section
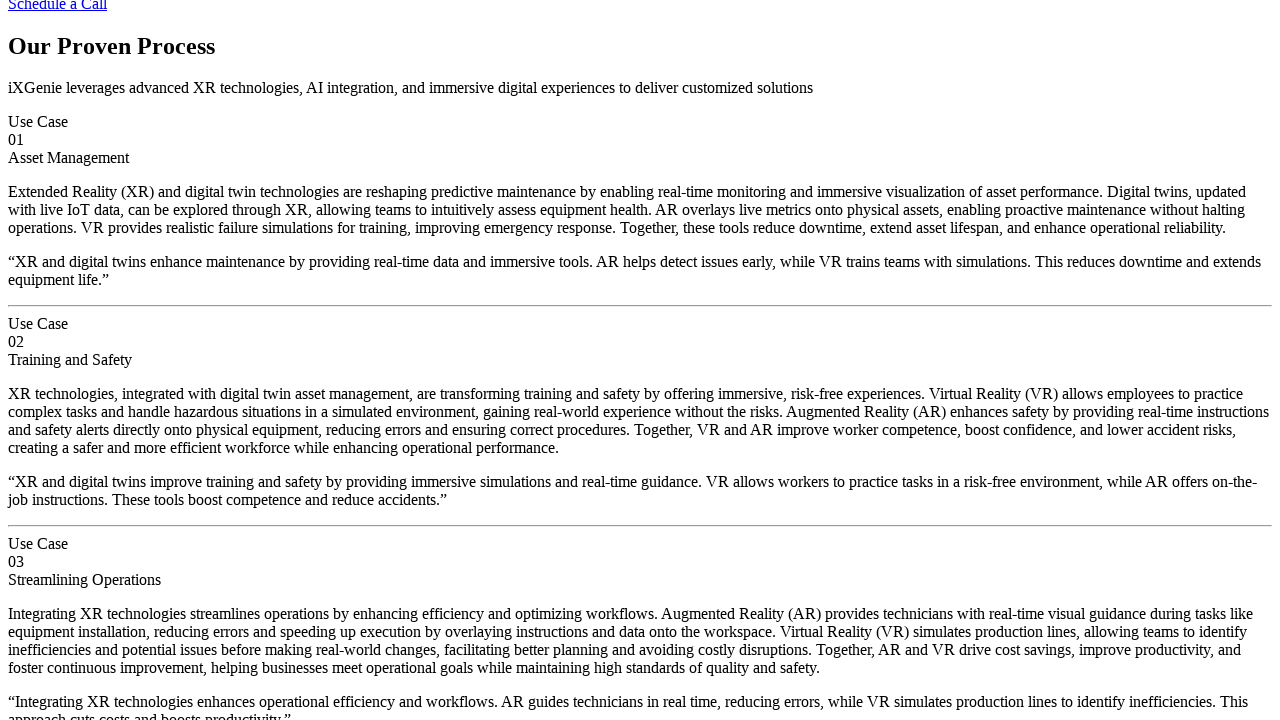

Scrolled to 'Streamlining Operations' use case section
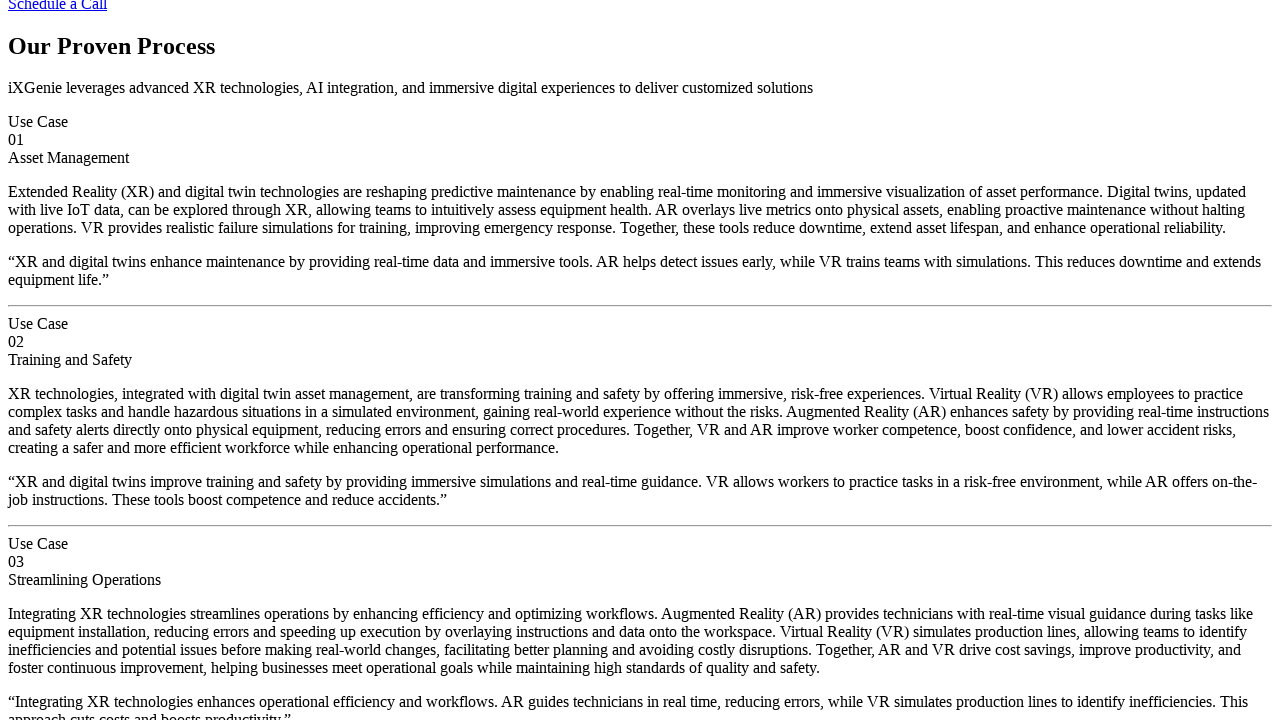

Scrolled to 'Our Recent Posts' LinkedIn posts section
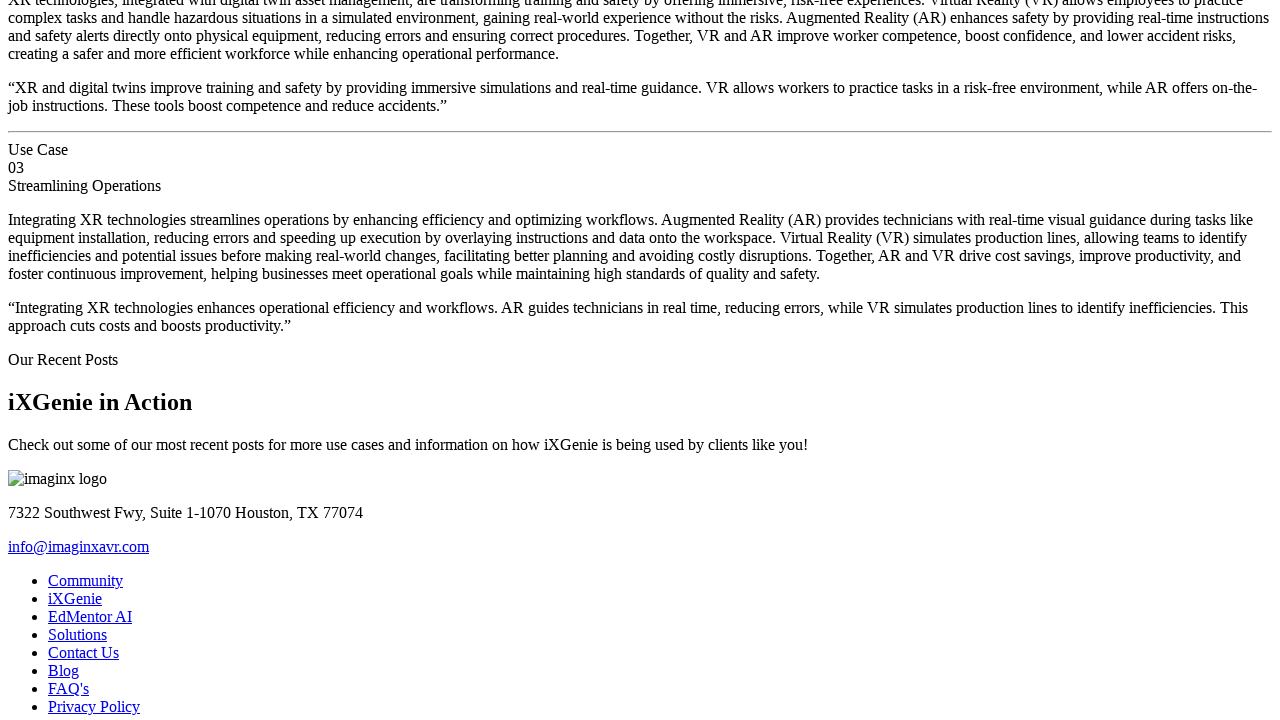

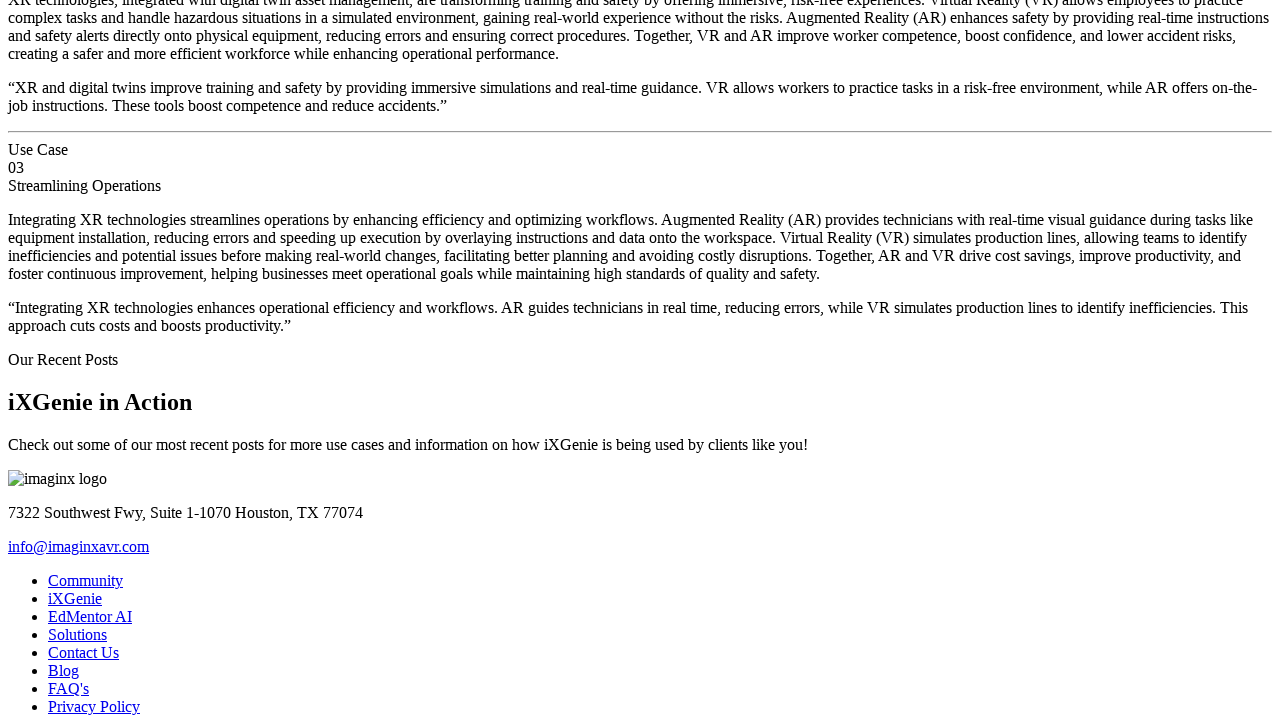